Tests the add/remove elements functionality by clicking the Add Element button 5 times and verifying that Delete buttons are created

Starting URL: http://the-internet.herokuapp.com/add_remove_elements/

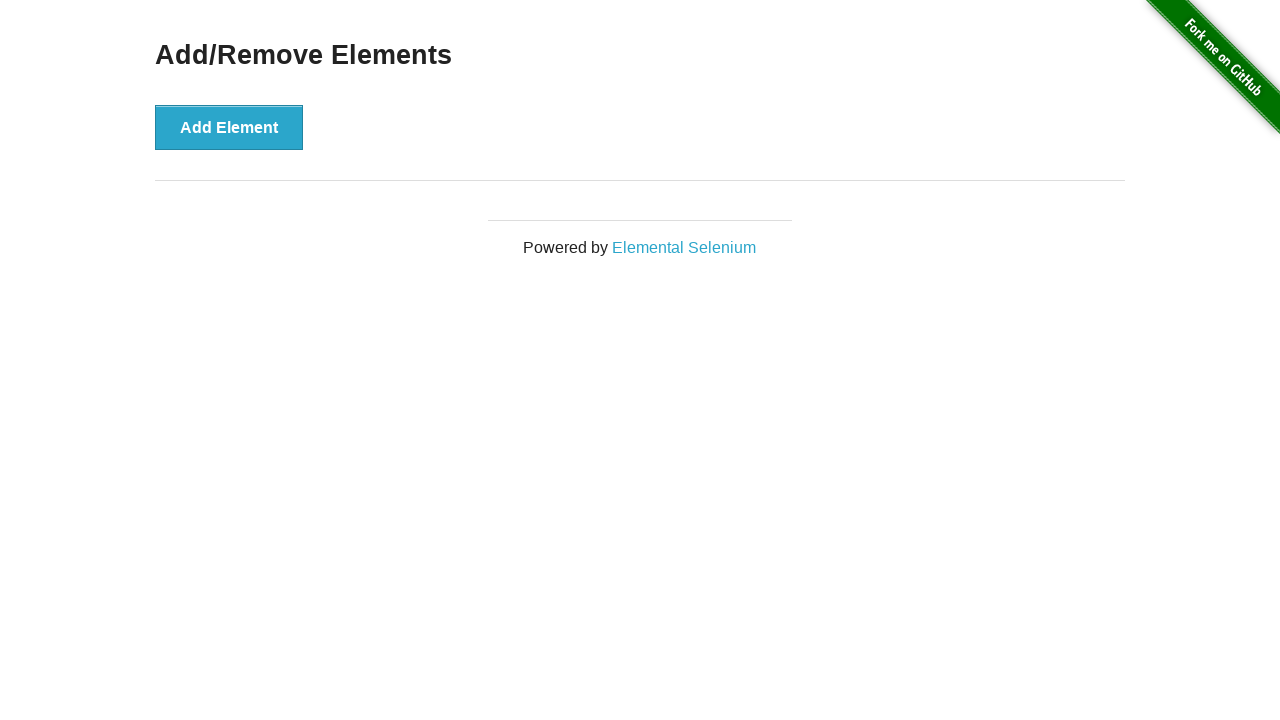

Clicked Add Element button at (229, 127) on button[onclick="addElement()"]
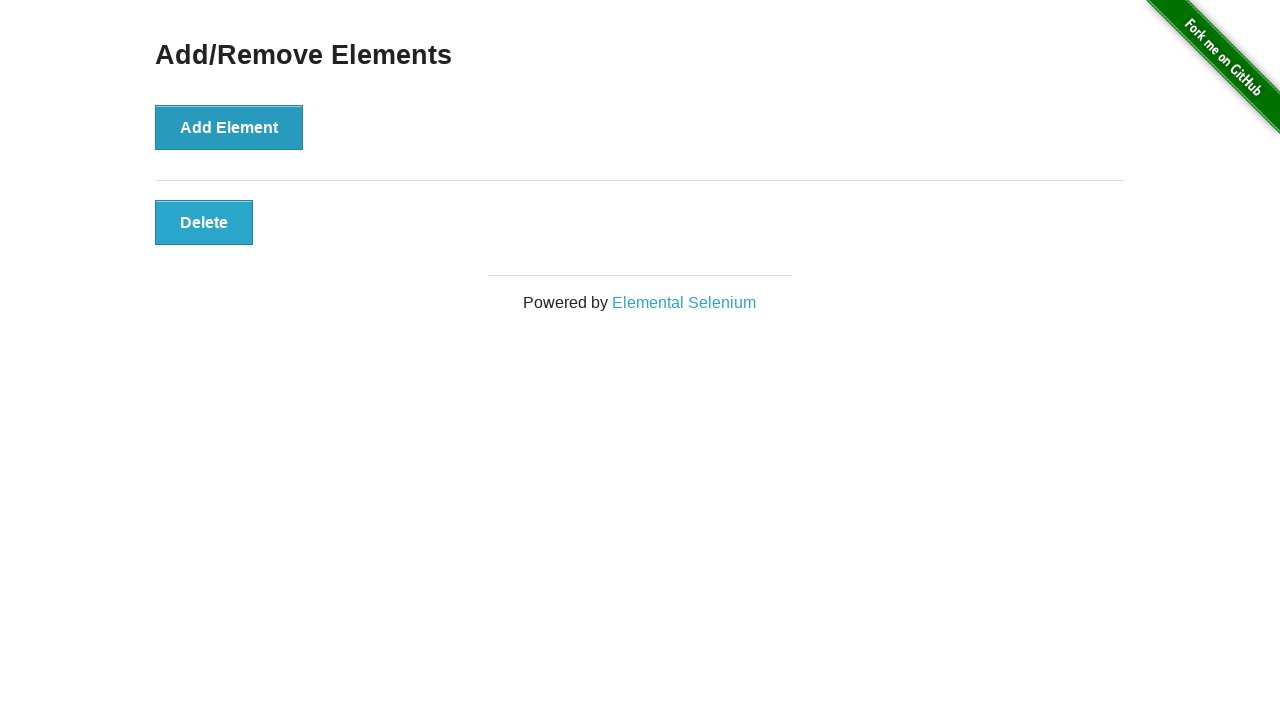

Clicked Add Element button at (229, 127) on button[onclick="addElement()"]
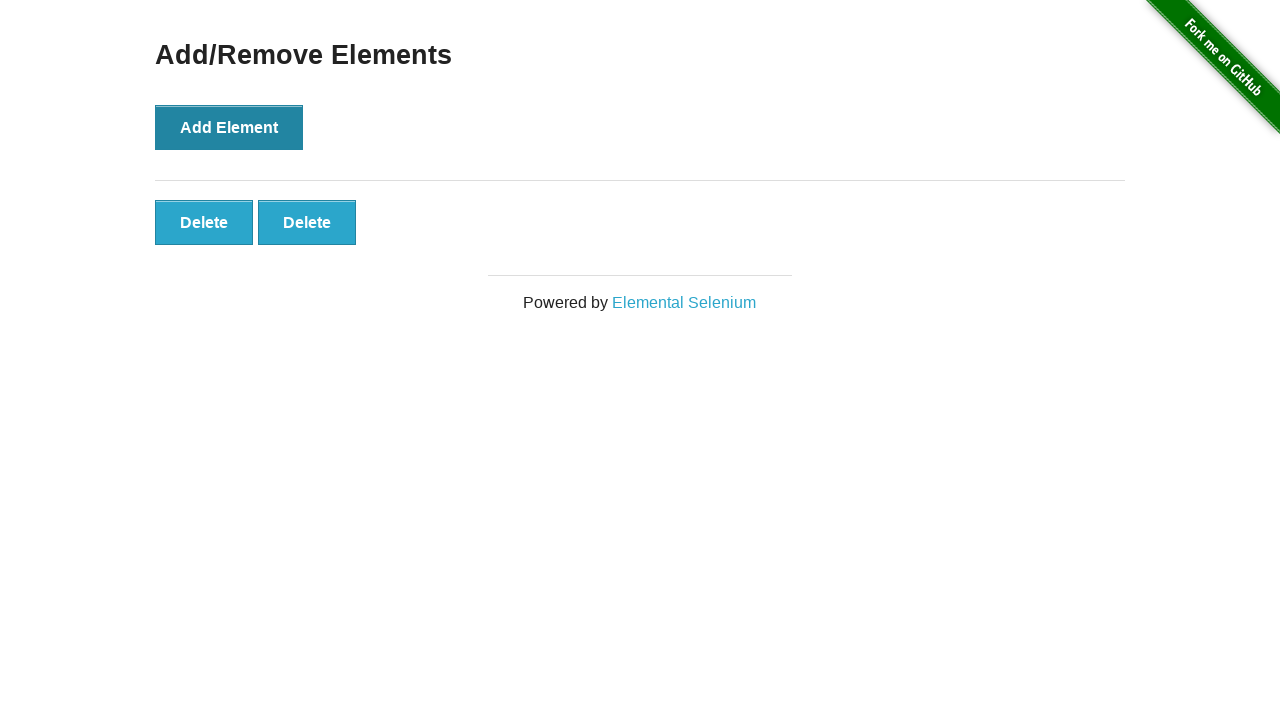

Clicked Add Element button at (229, 127) on button[onclick="addElement()"]
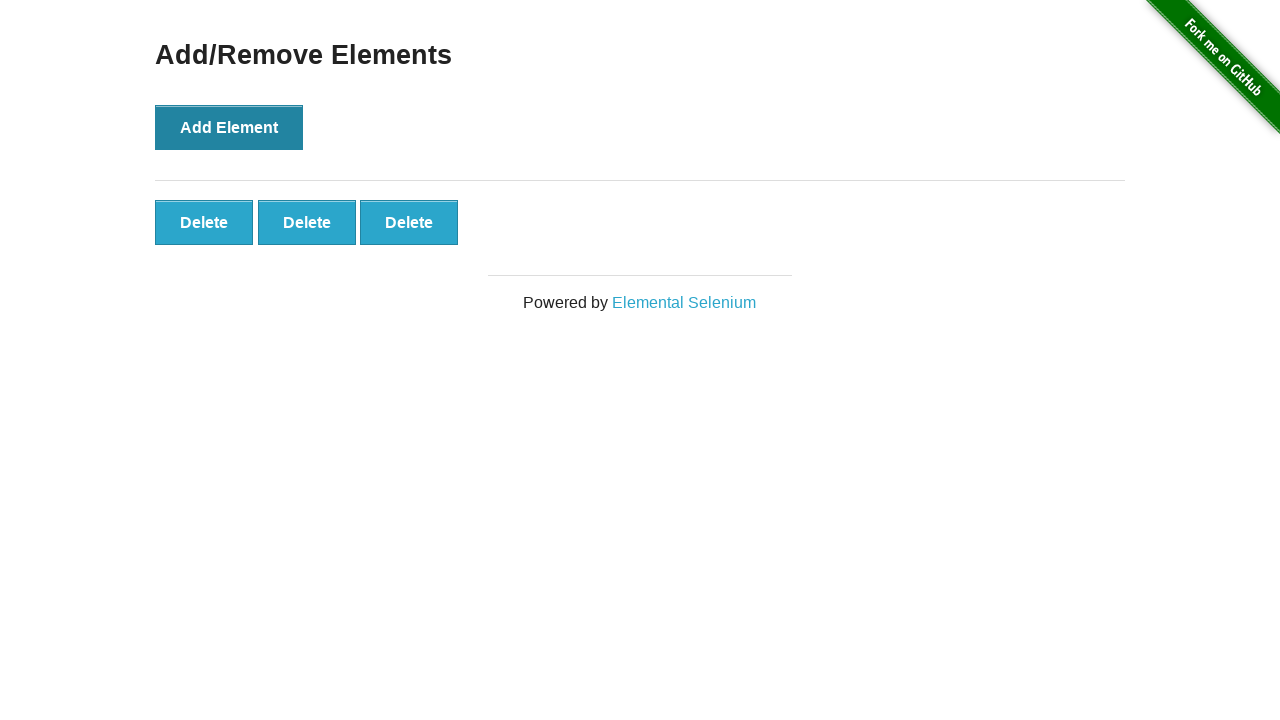

Clicked Add Element button at (229, 127) on button[onclick="addElement()"]
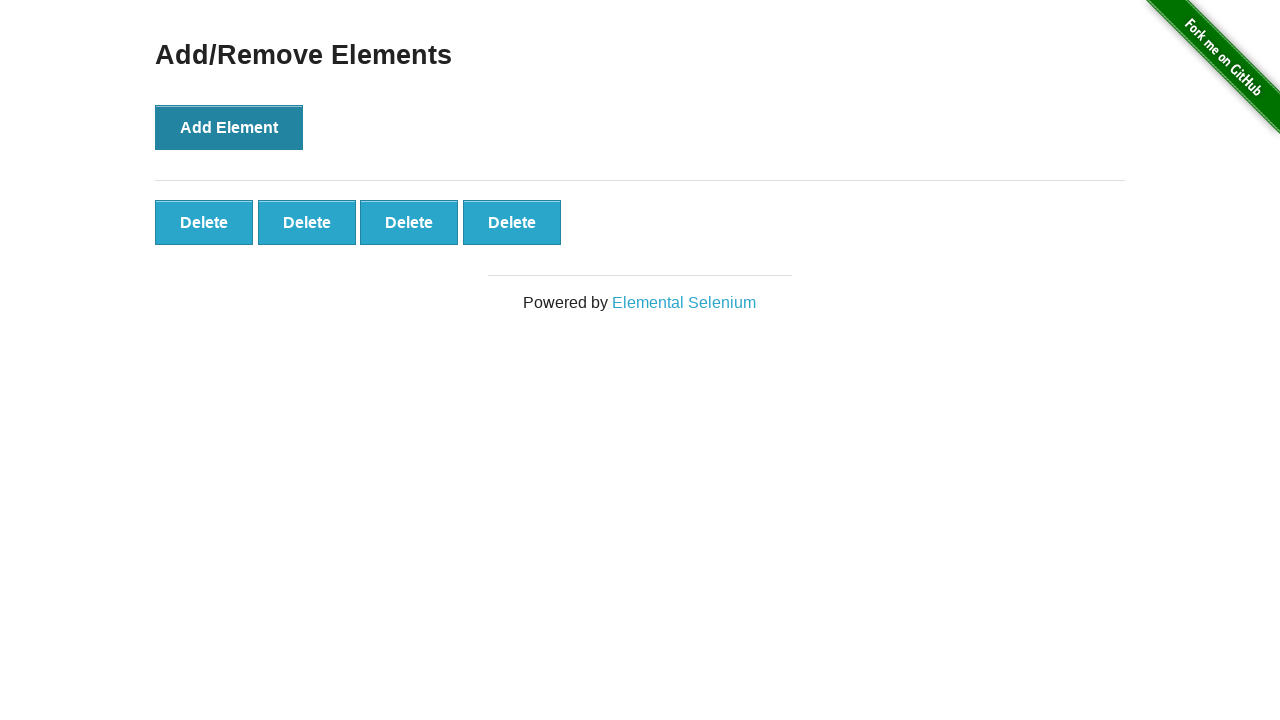

Clicked Add Element button at (229, 127) on button[onclick="addElement()"]
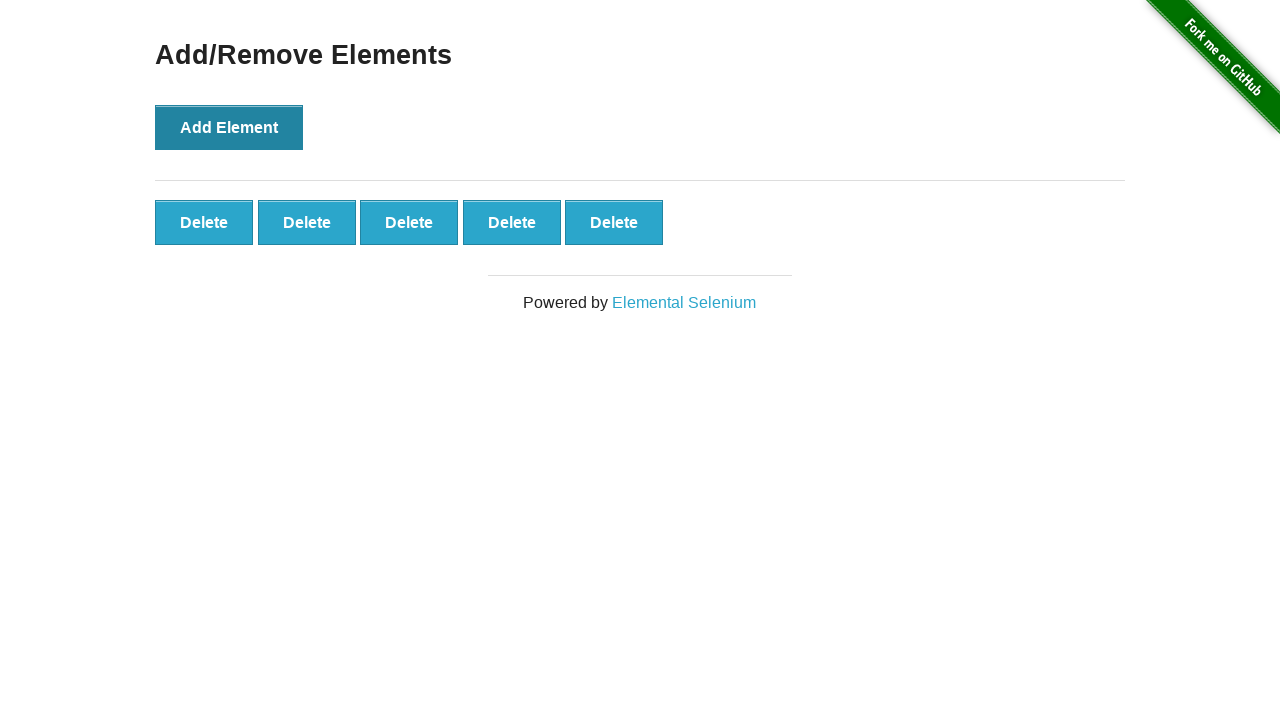

Delete buttons appeared after adding 5 elements
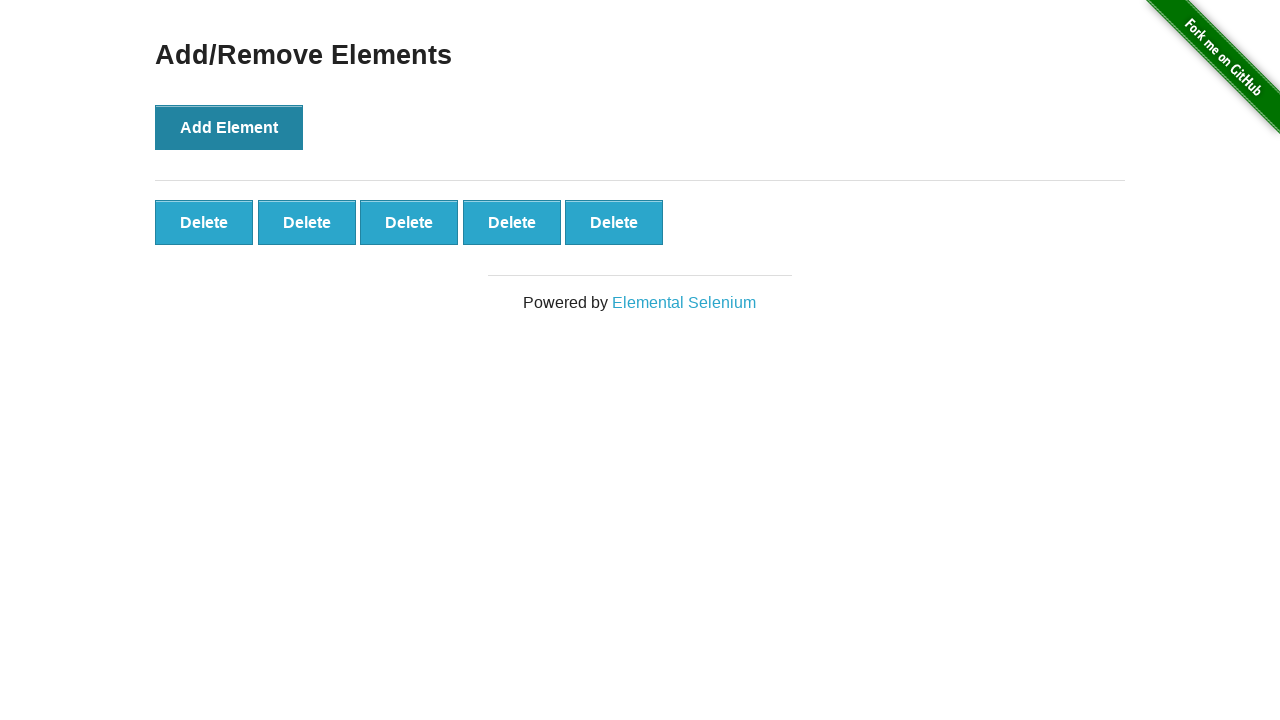

Located all delete buttons on the page
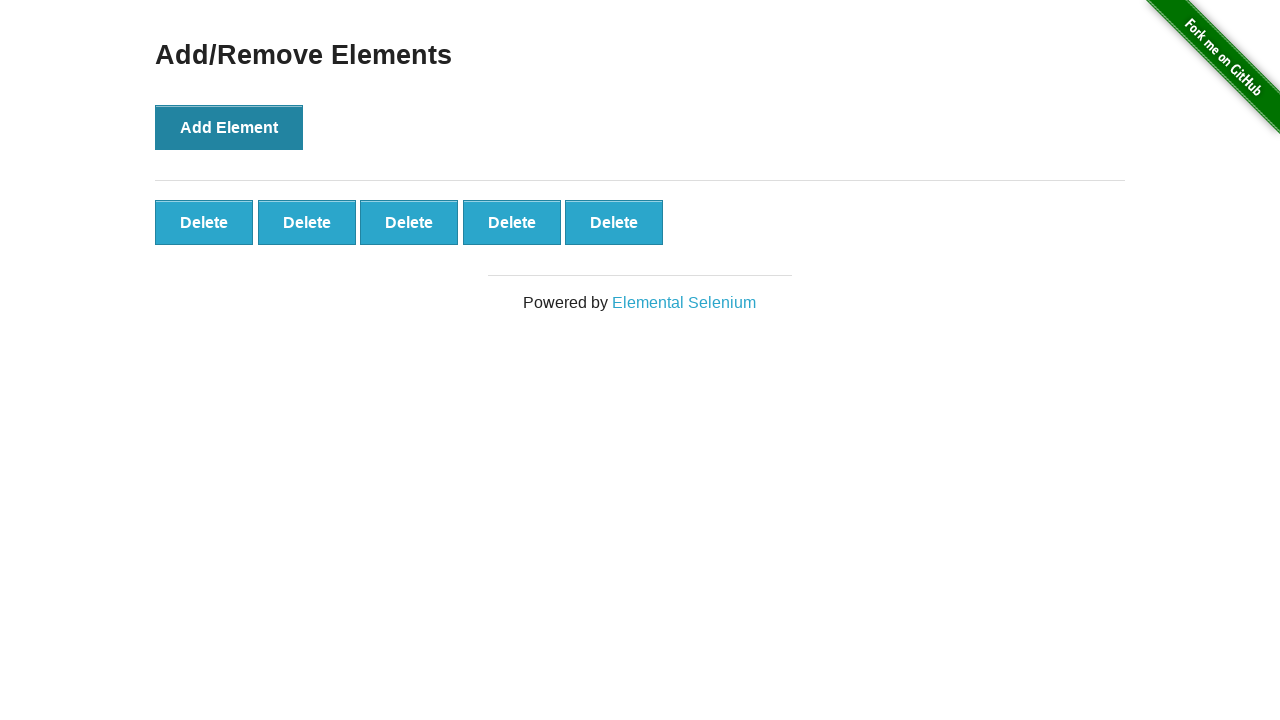

Verified that exactly 5 delete buttons were created
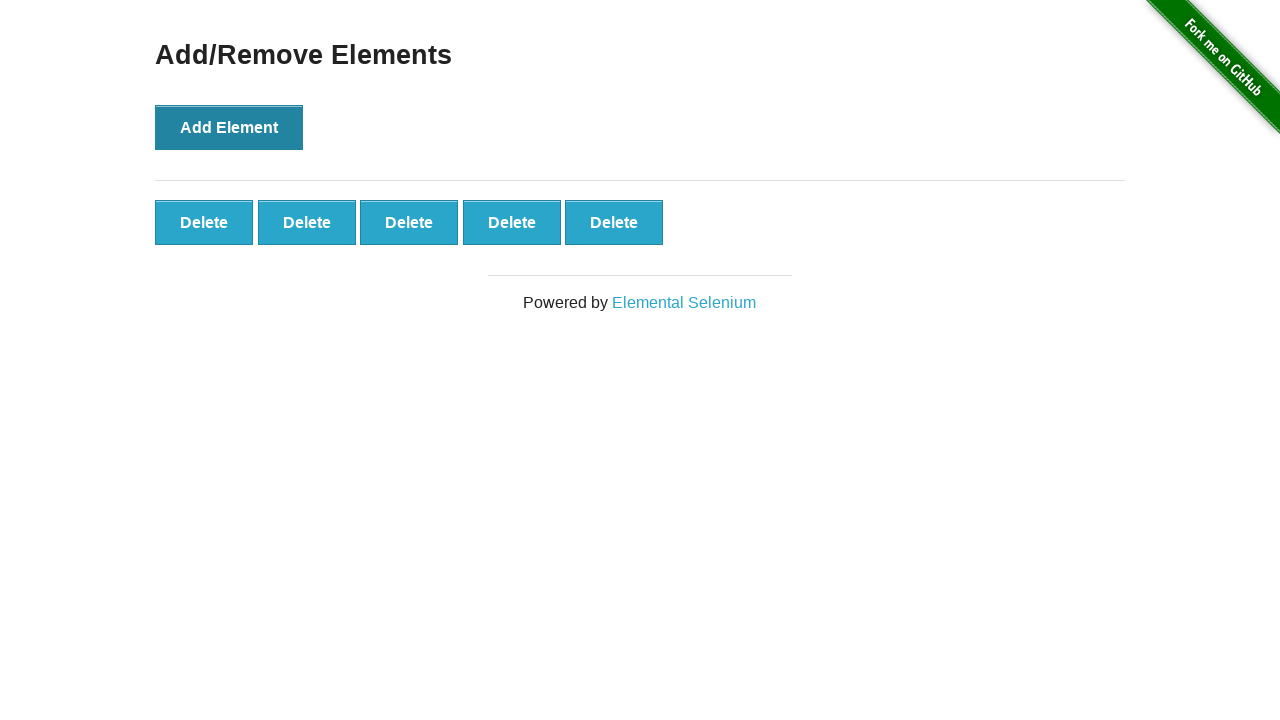

Verified delete button 1 has correct 'Delete' text
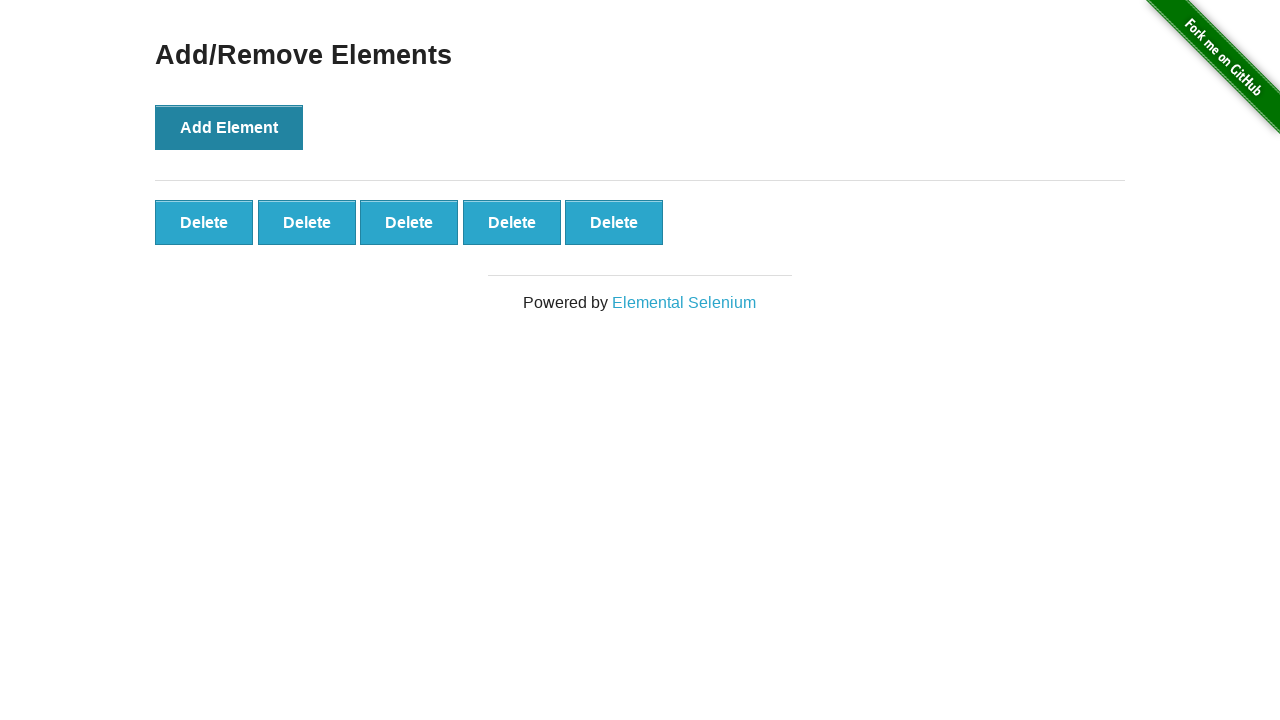

Verified delete button 2 has correct 'Delete' text
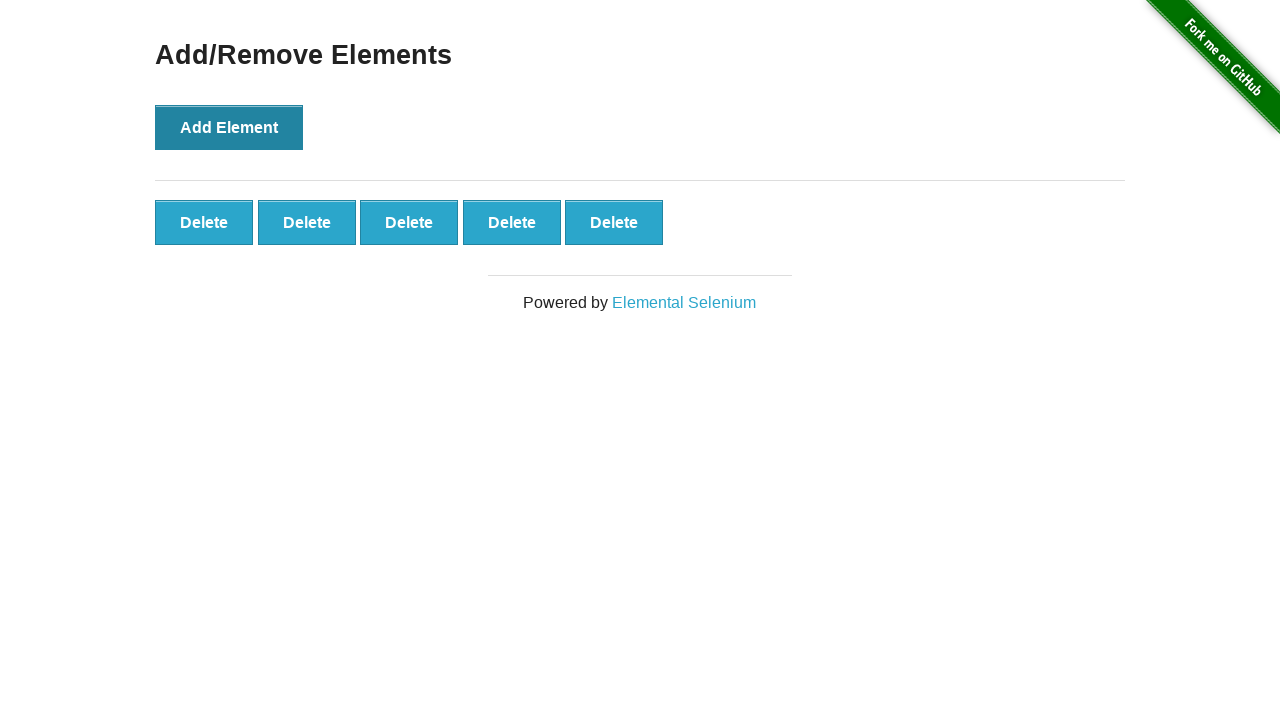

Verified delete button 3 has correct 'Delete' text
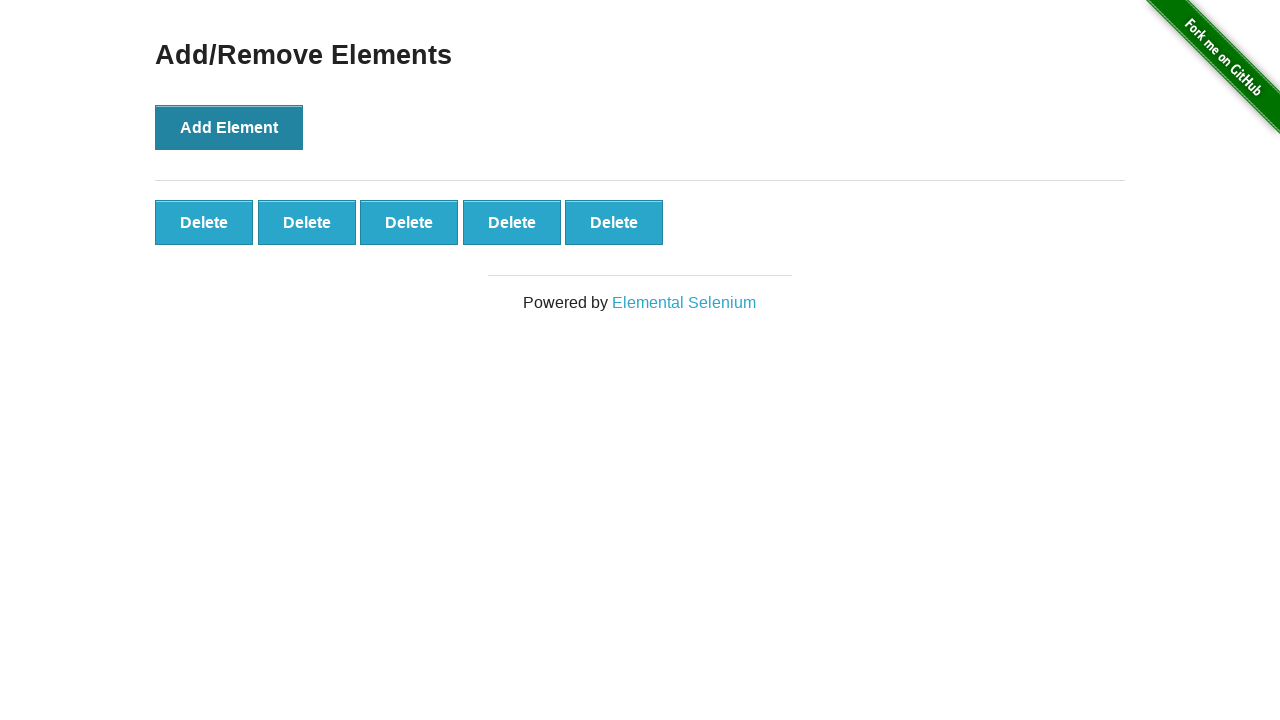

Verified delete button 4 has correct 'Delete' text
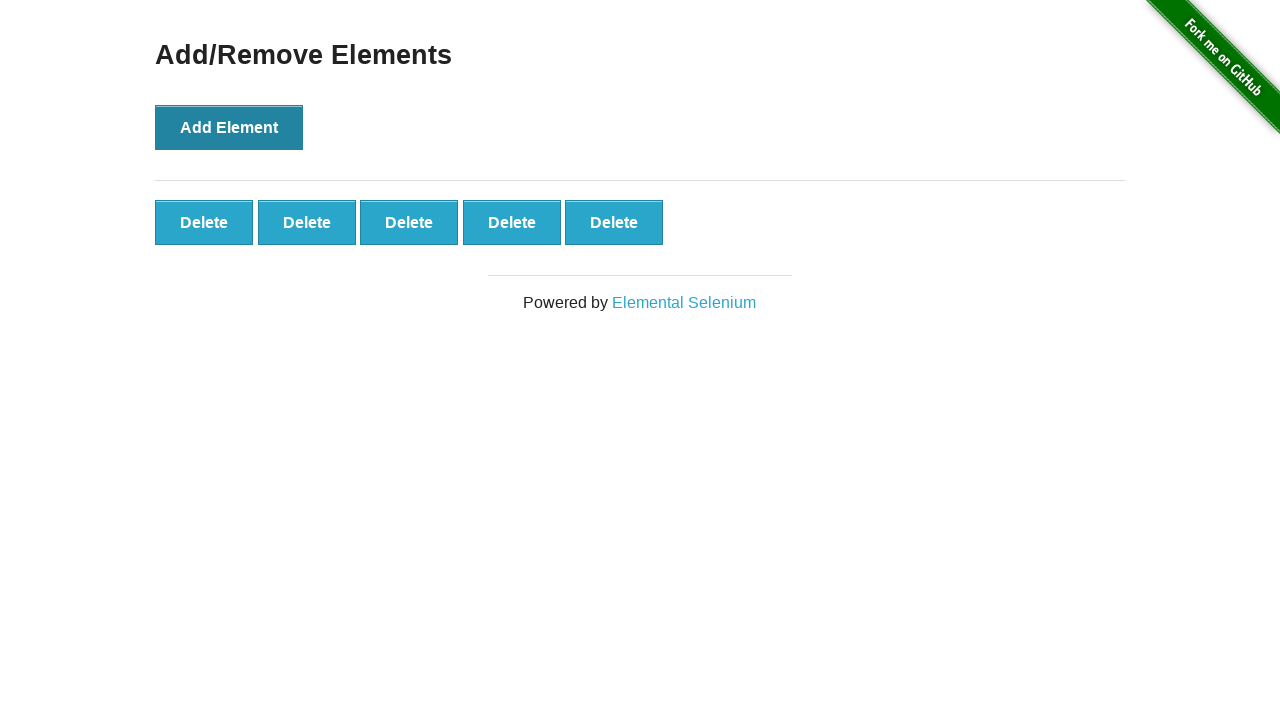

Verified delete button 5 has correct 'Delete' text
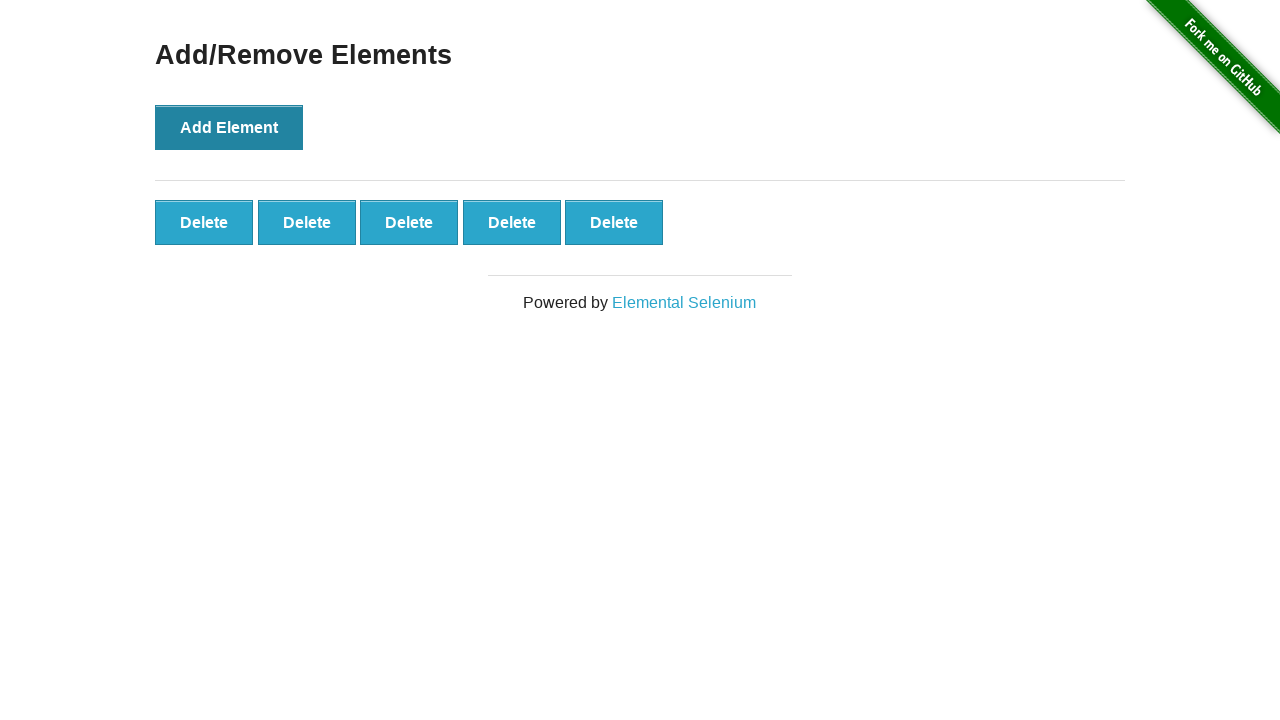

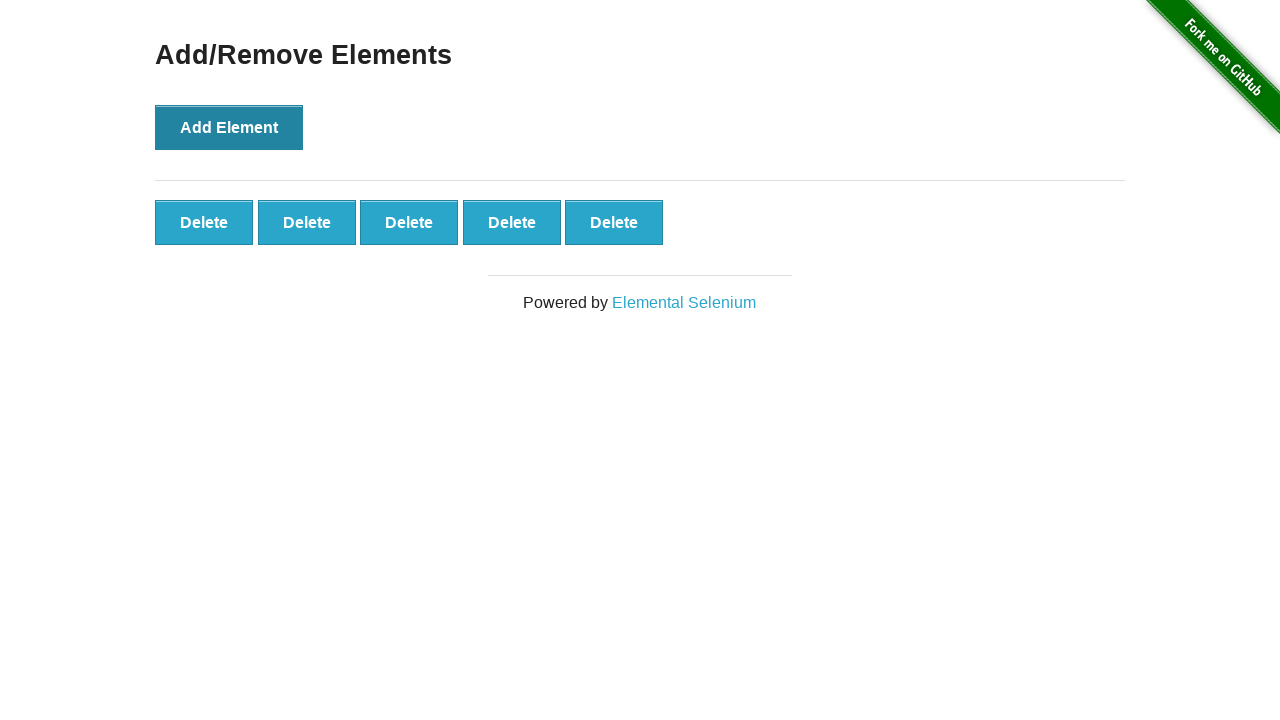